Tests link counting and navigation functionality by counting links in different sections of the page and opening footer links in new tabs to verify they work

Starting URL: https://www.rahulshettyacademy.com/AutomationPractice/

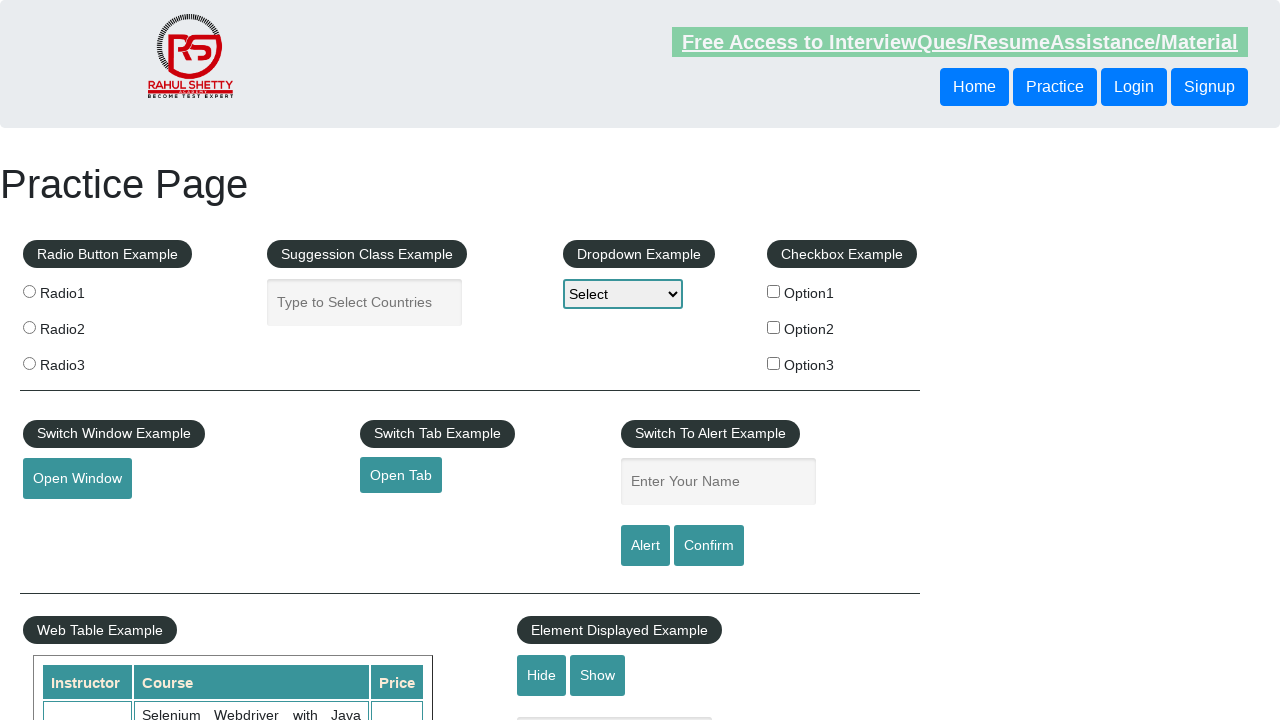

Located all links on the page - found 27 total links
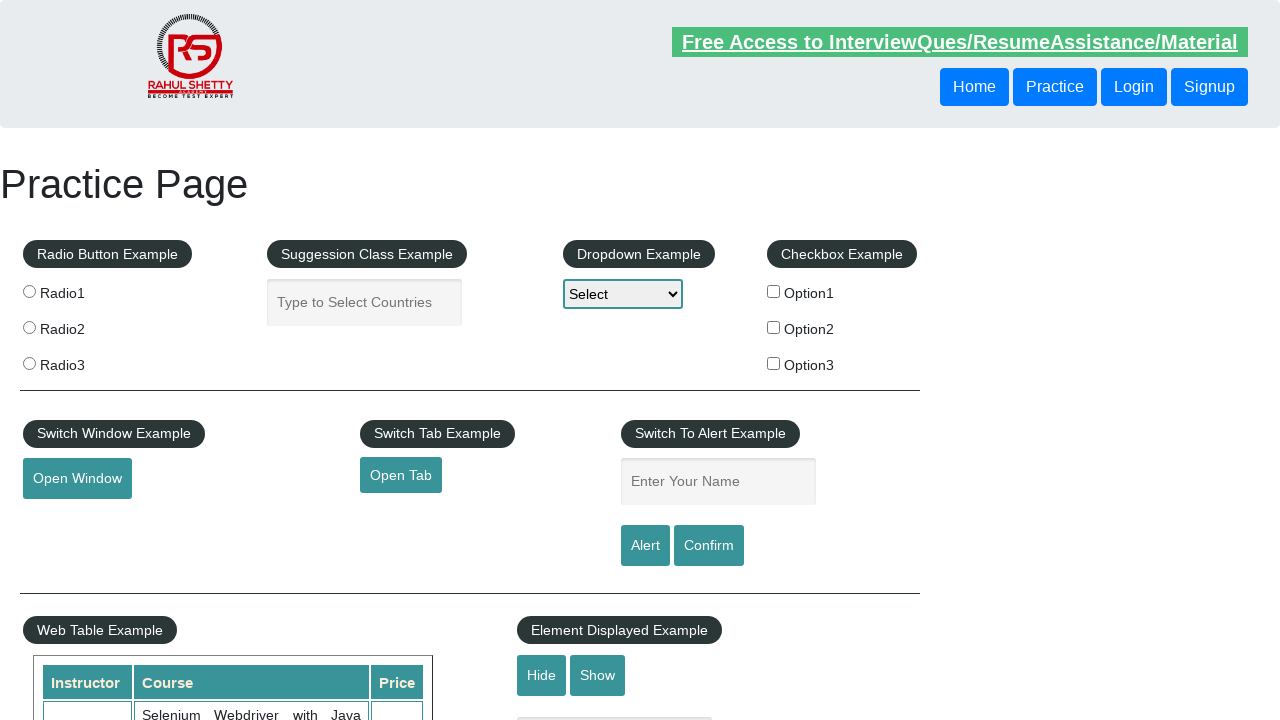

Located all footer links - found 20 links in footer
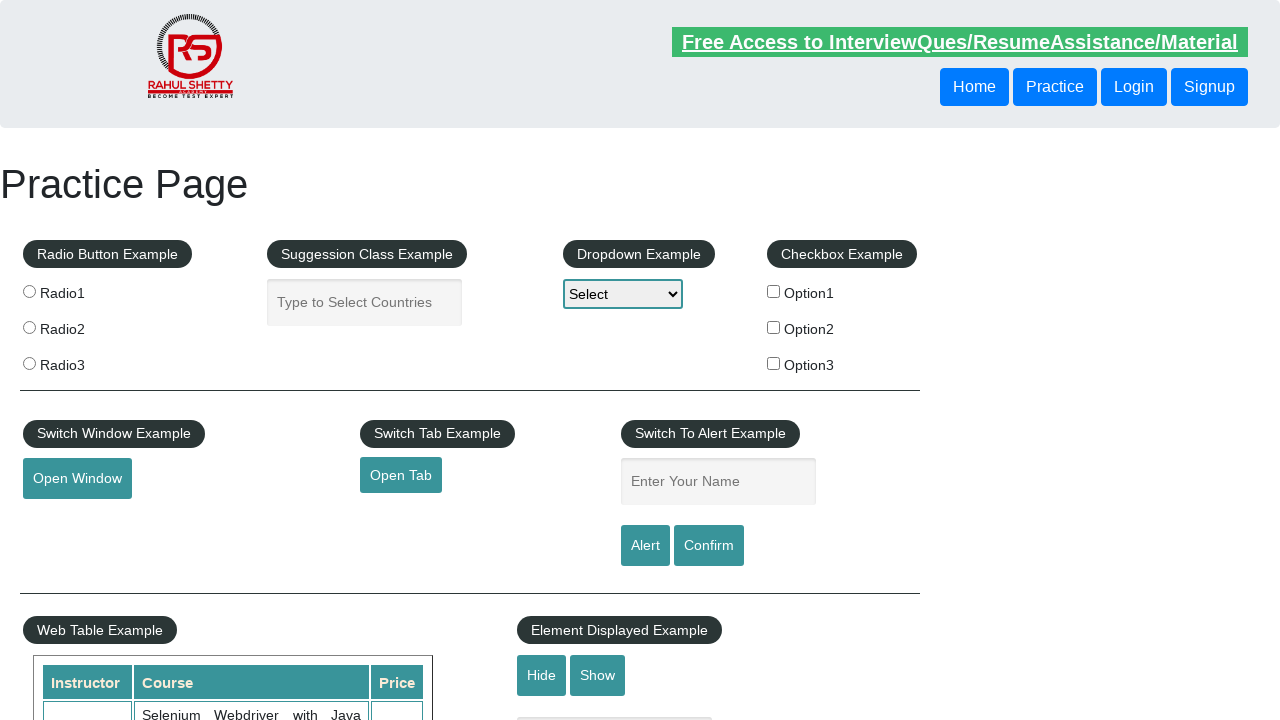

Located footer first column links - found 5 links in first column
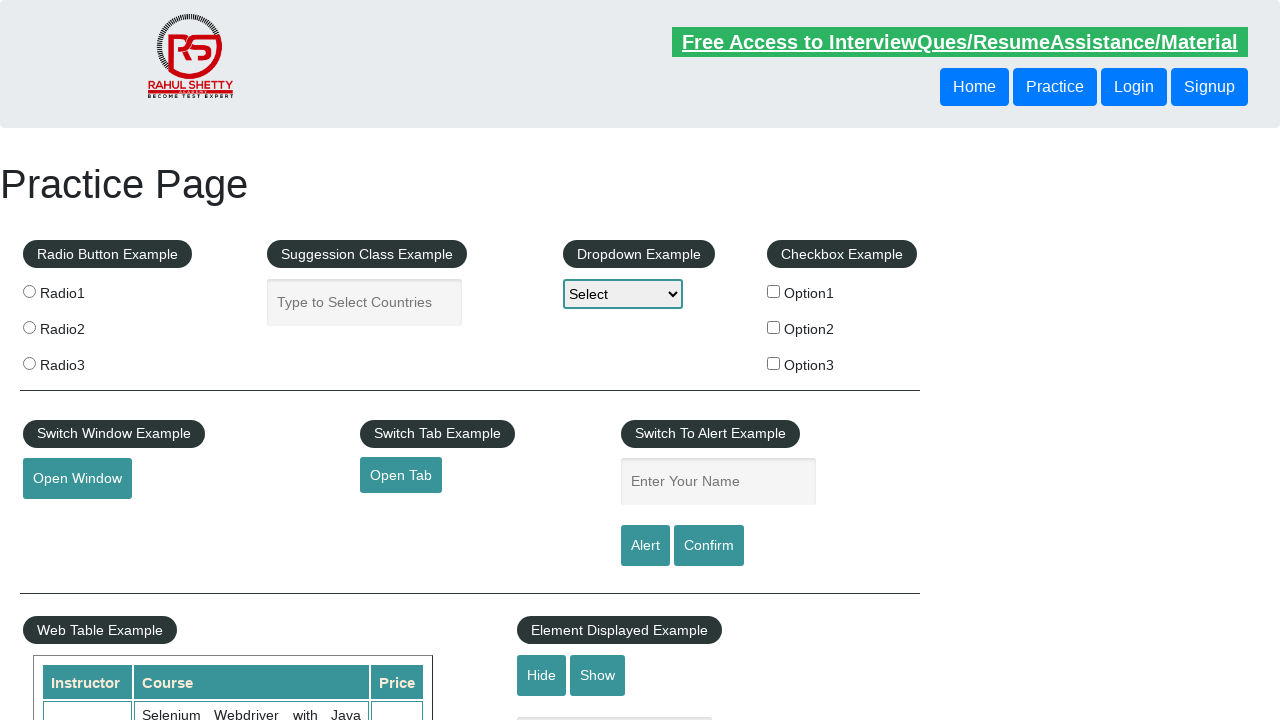

Retrieved footer first column link at index 1
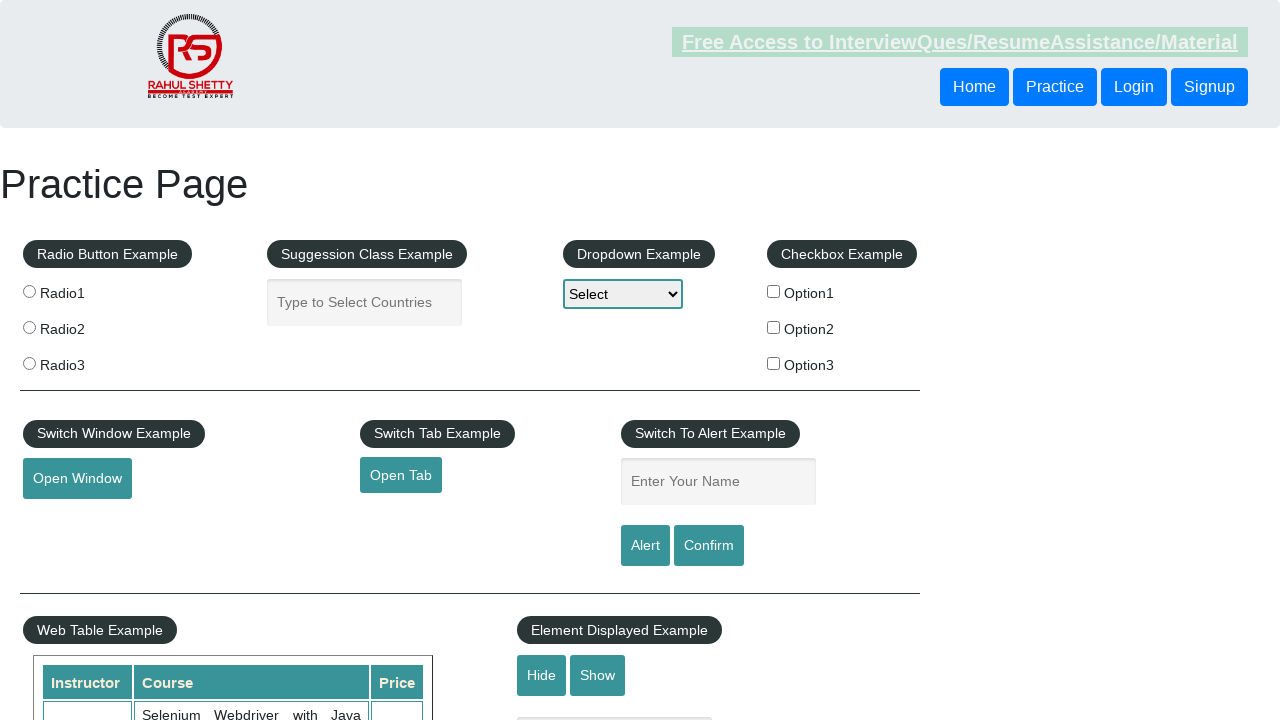

Opened footer link 1 in new tab using Ctrl+Click at (68, 520) on #gf-BIG table tbody tr td:first-child ul a >> nth=1
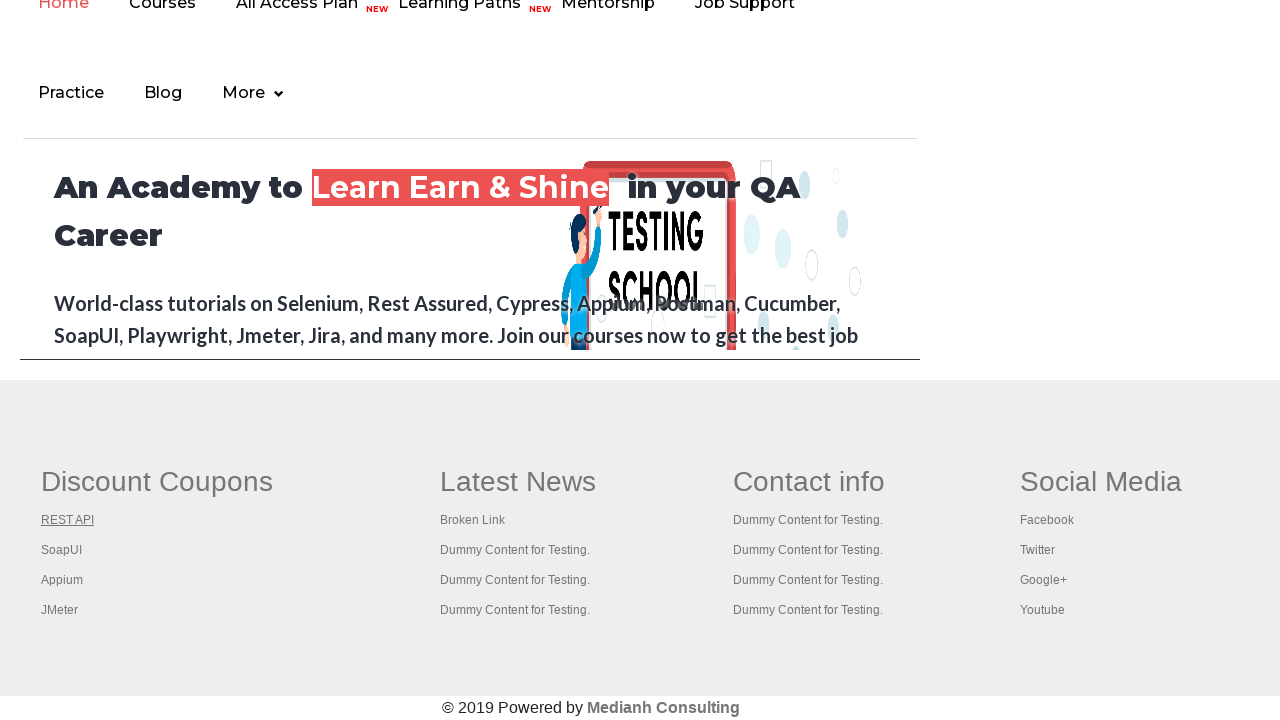

New tab opened and loaded - page title: REST API Tutorial
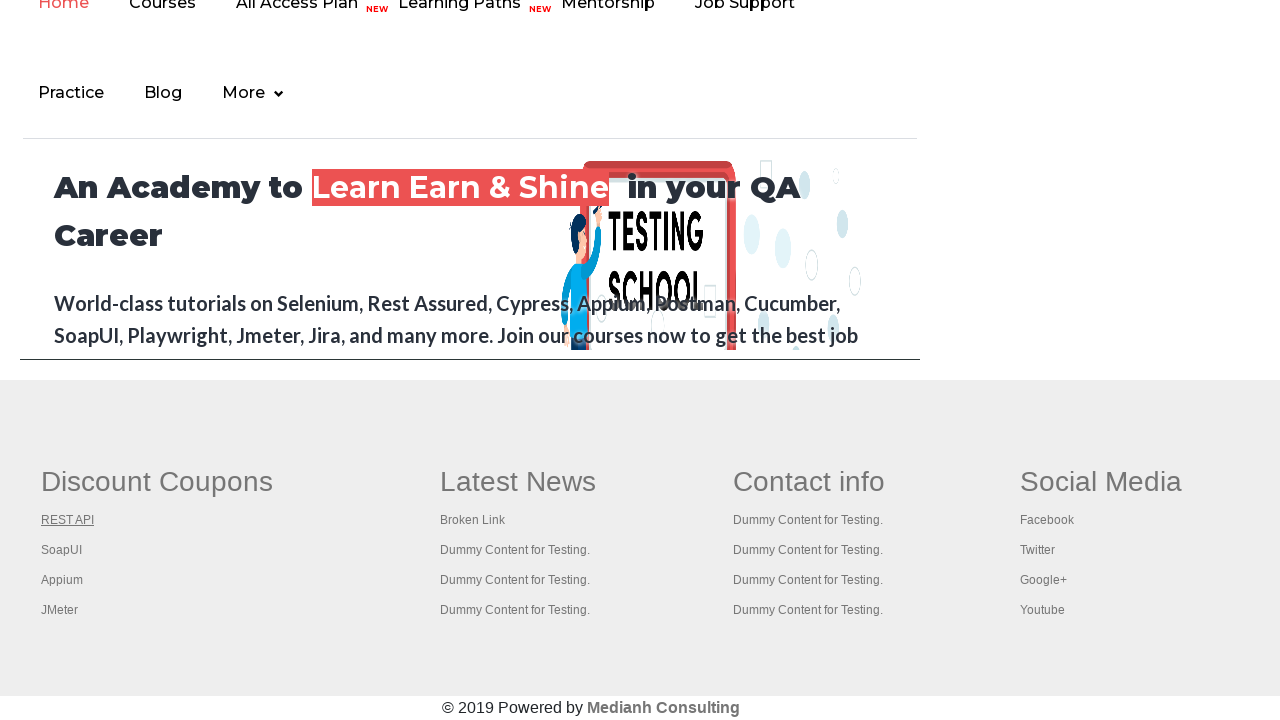

Closed new tab for footer link 1
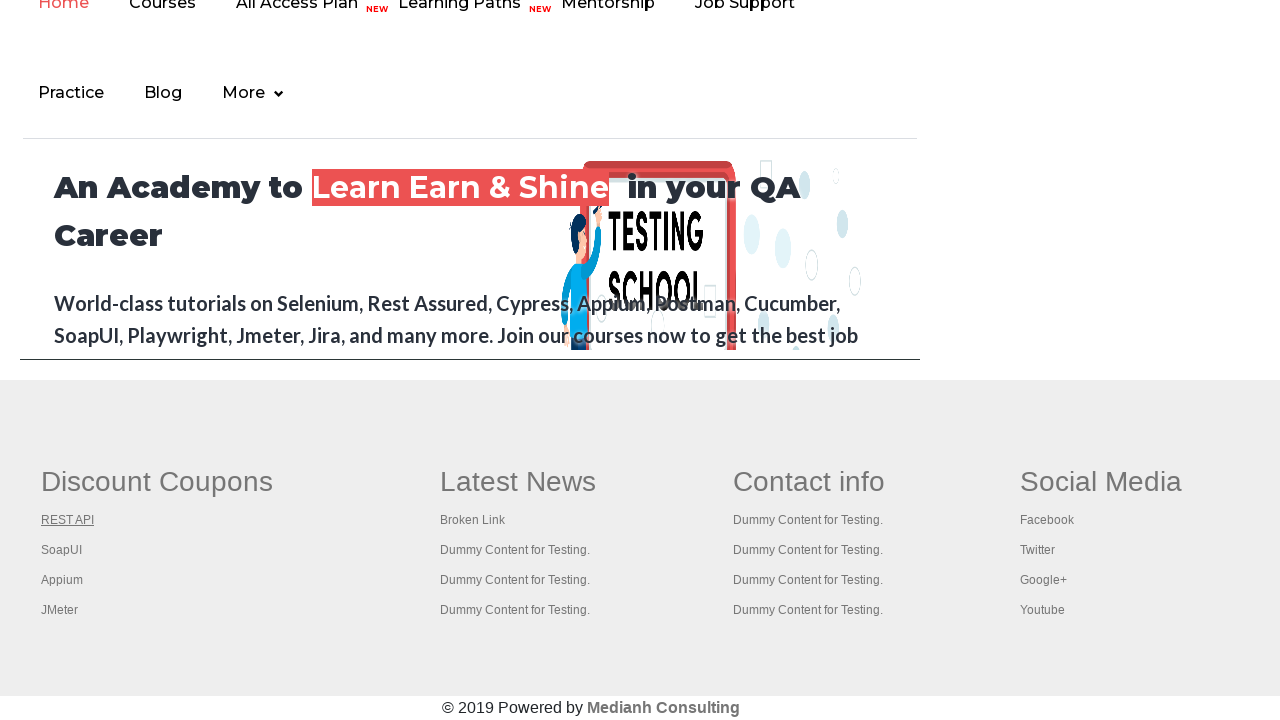

Retrieved footer first column link at index 2
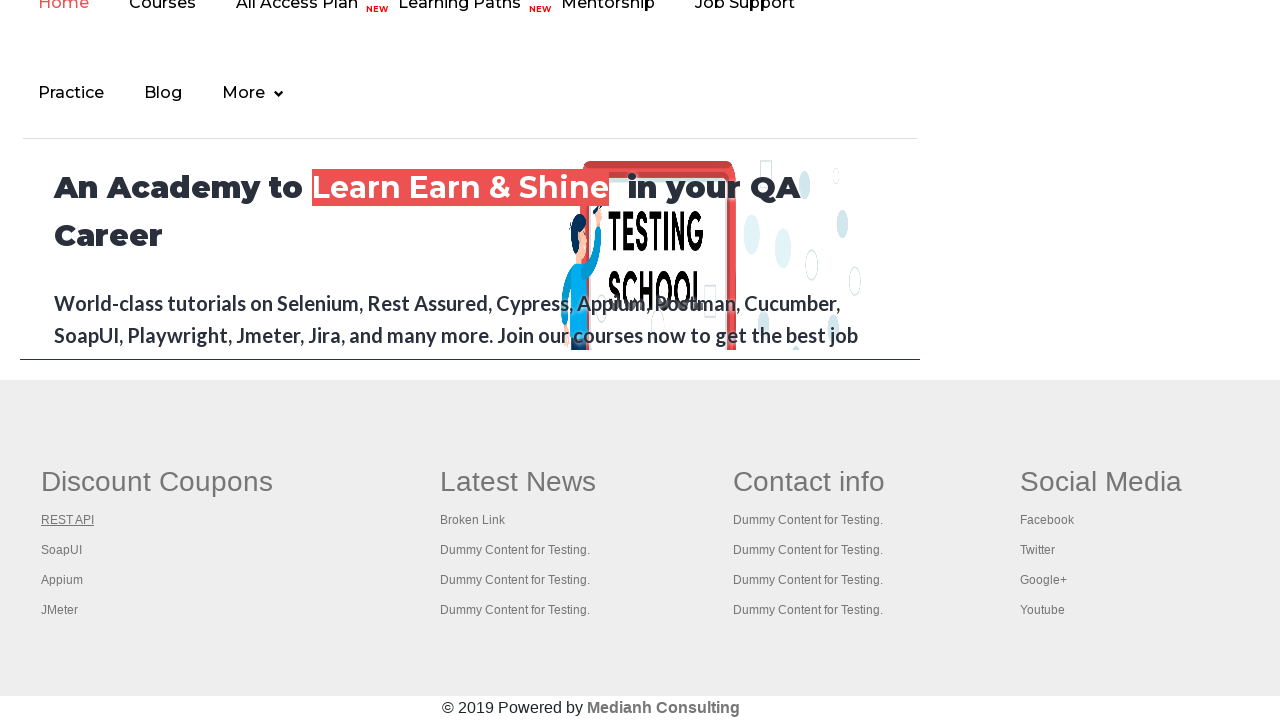

Opened footer link 2 in new tab using Ctrl+Click at (62, 550) on #gf-BIG table tbody tr td:first-child ul a >> nth=2
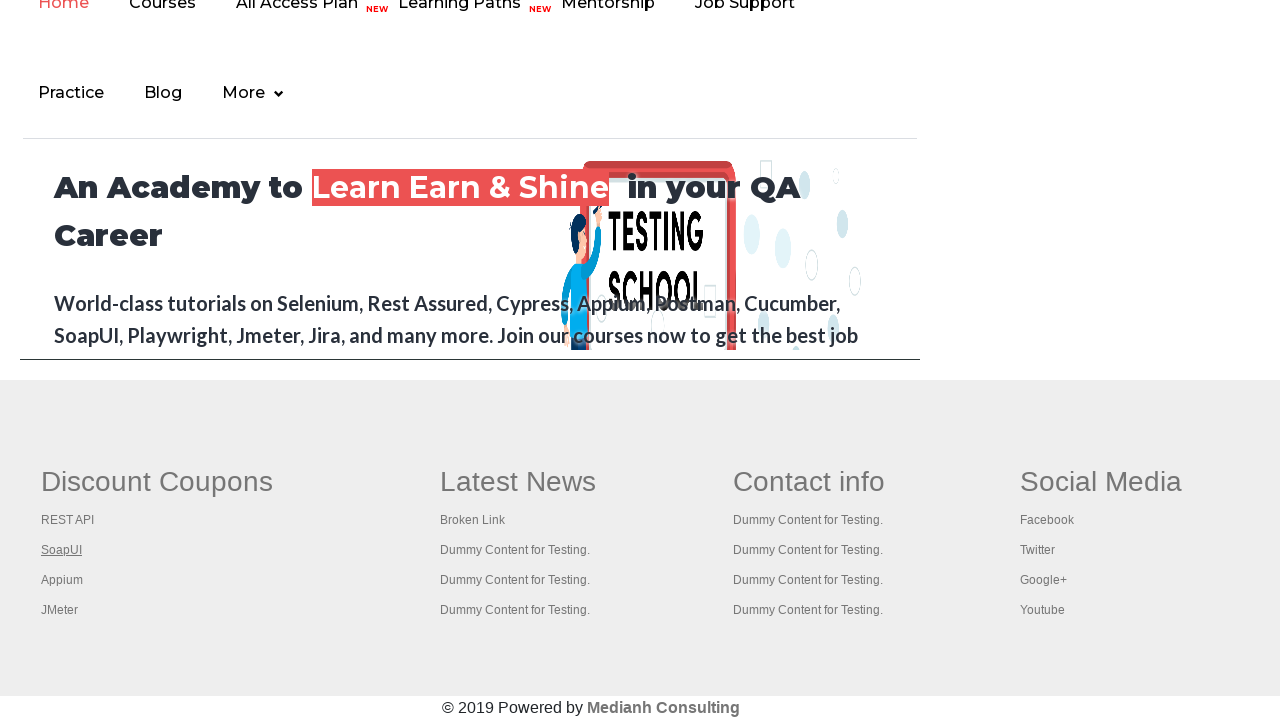

New tab opened and loaded - page title: The World’s Most Popular API Testing Tool | SoapUI
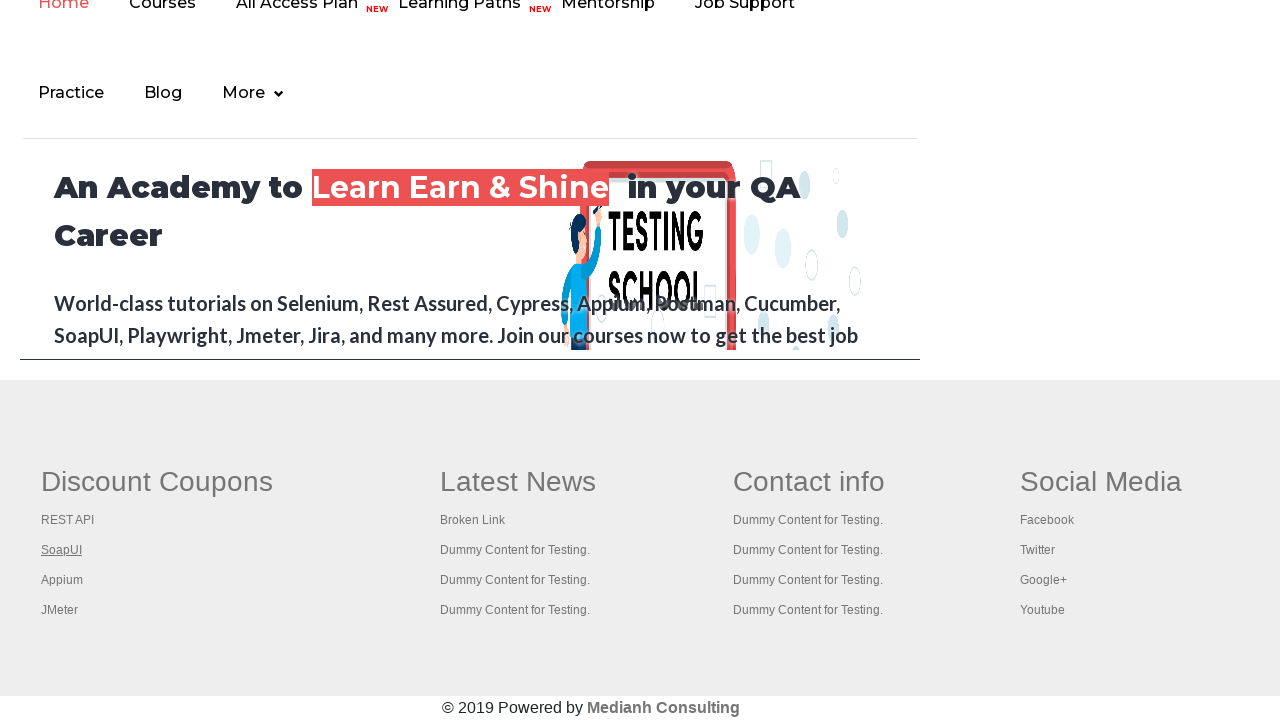

Closed new tab for footer link 2
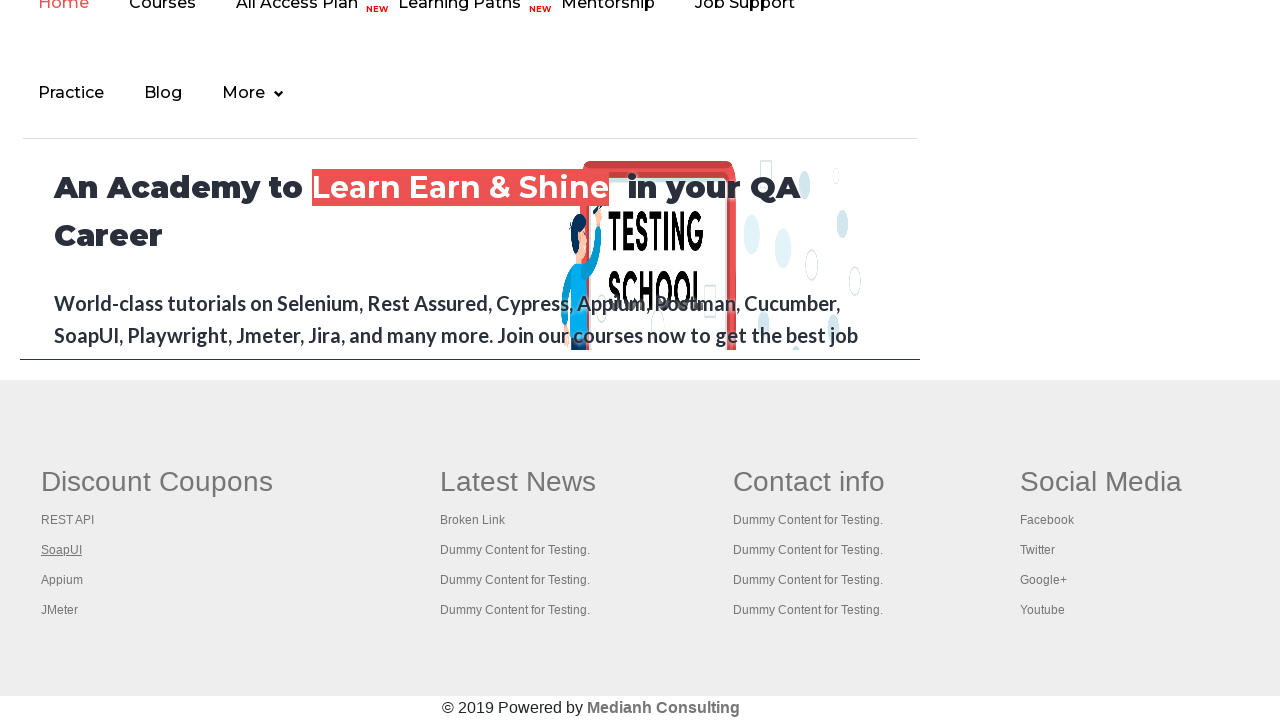

Retrieved footer first column link at index 3
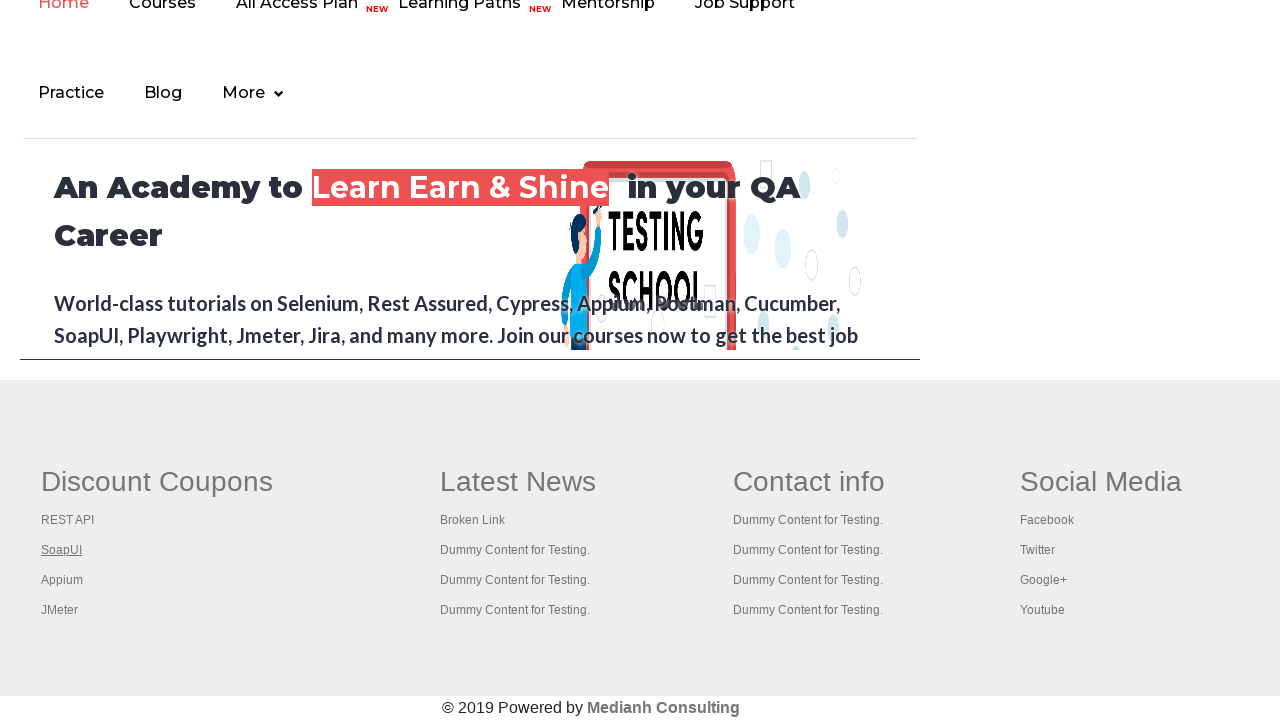

Opened footer link 3 in new tab using Ctrl+Click at (62, 580) on #gf-BIG table tbody tr td:first-child ul a >> nth=3
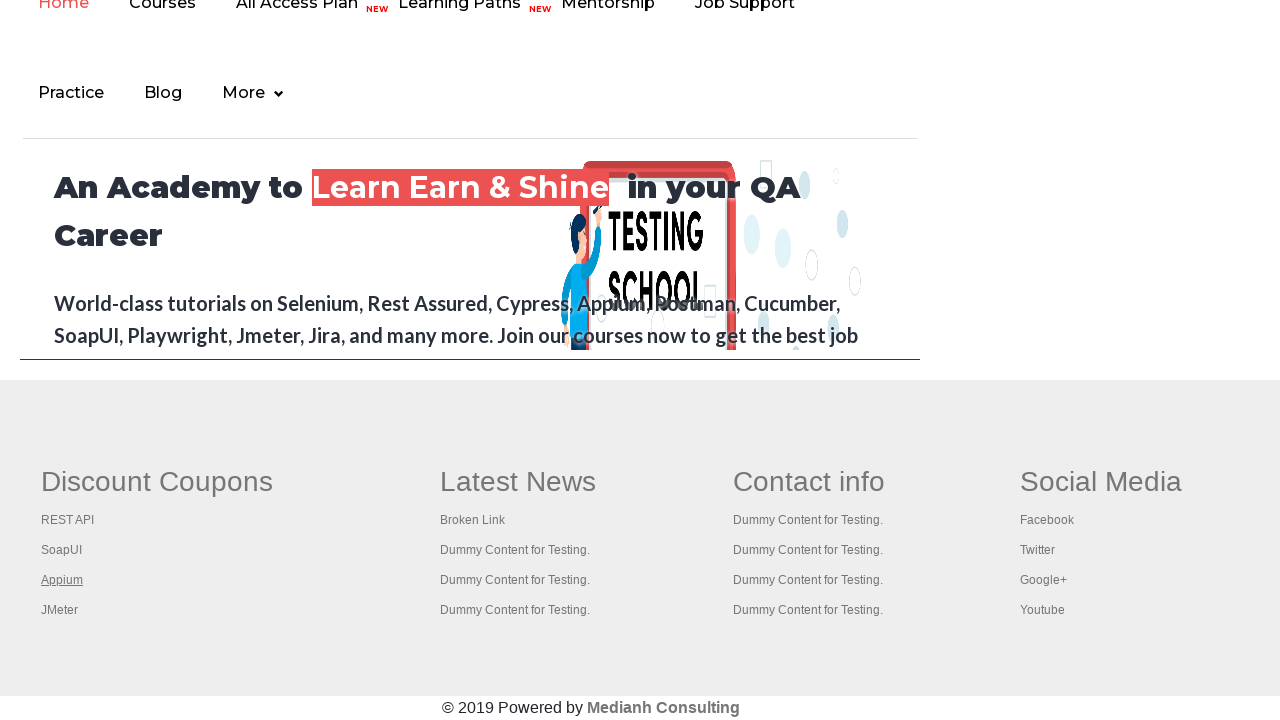

New tab opened and loaded - page title: 
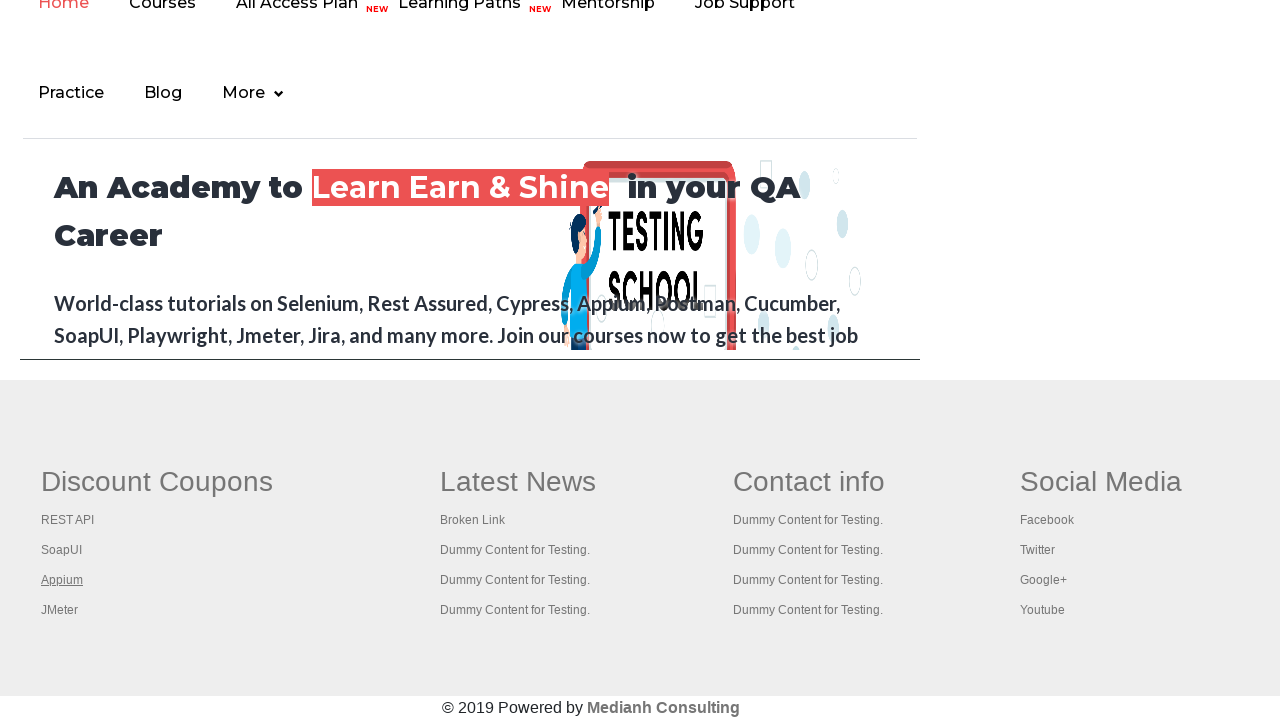

Closed new tab for footer link 3
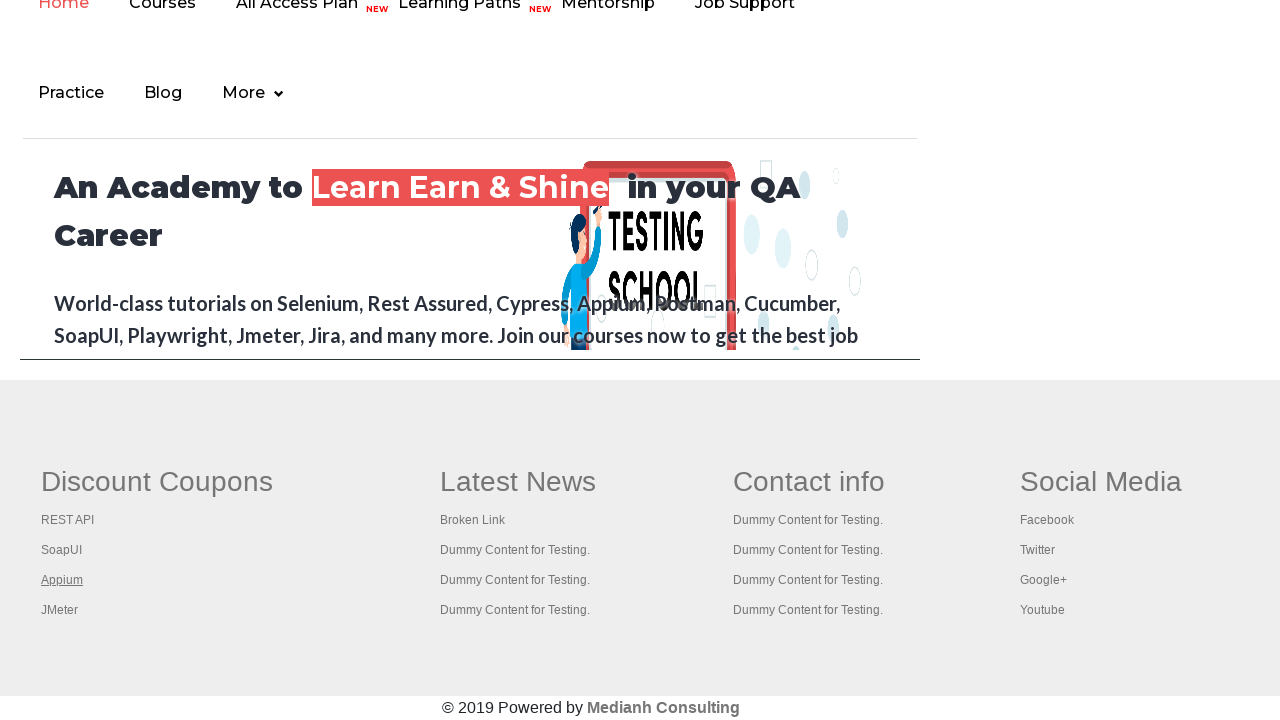

Retrieved footer first column link at index 4
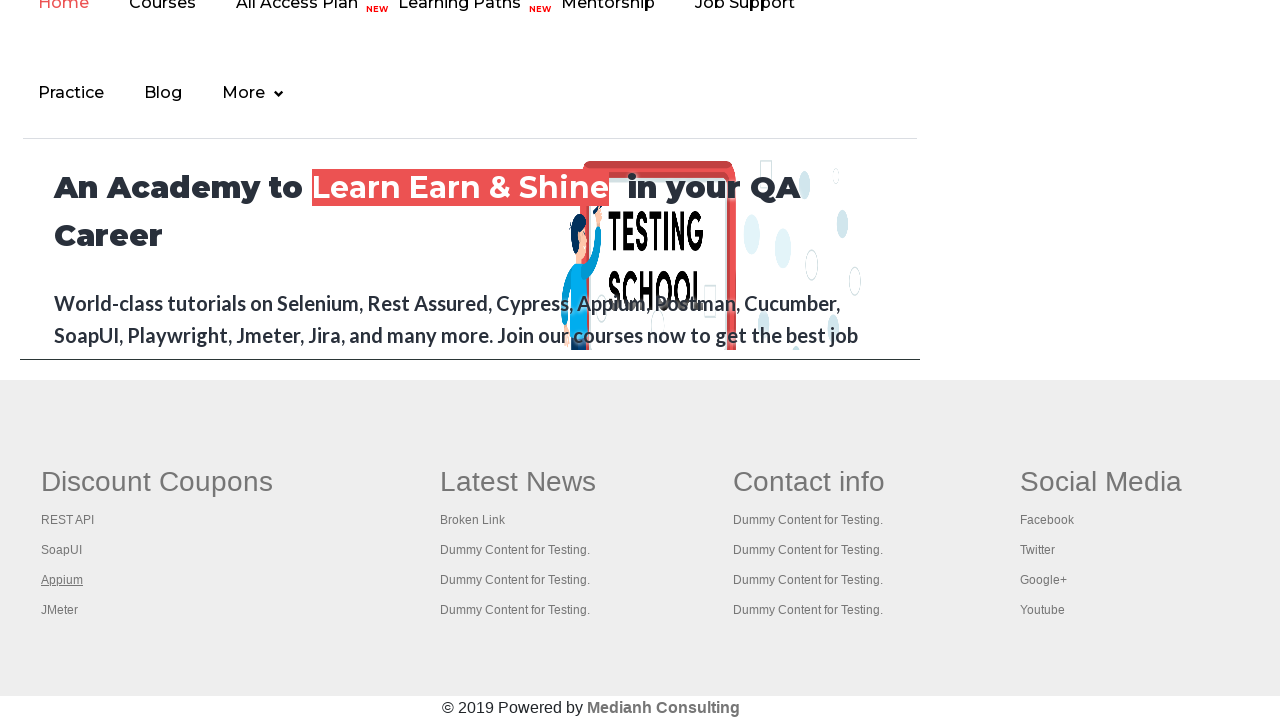

Opened footer link 4 in new tab using Ctrl+Click at (60, 610) on #gf-BIG table tbody tr td:first-child ul a >> nth=4
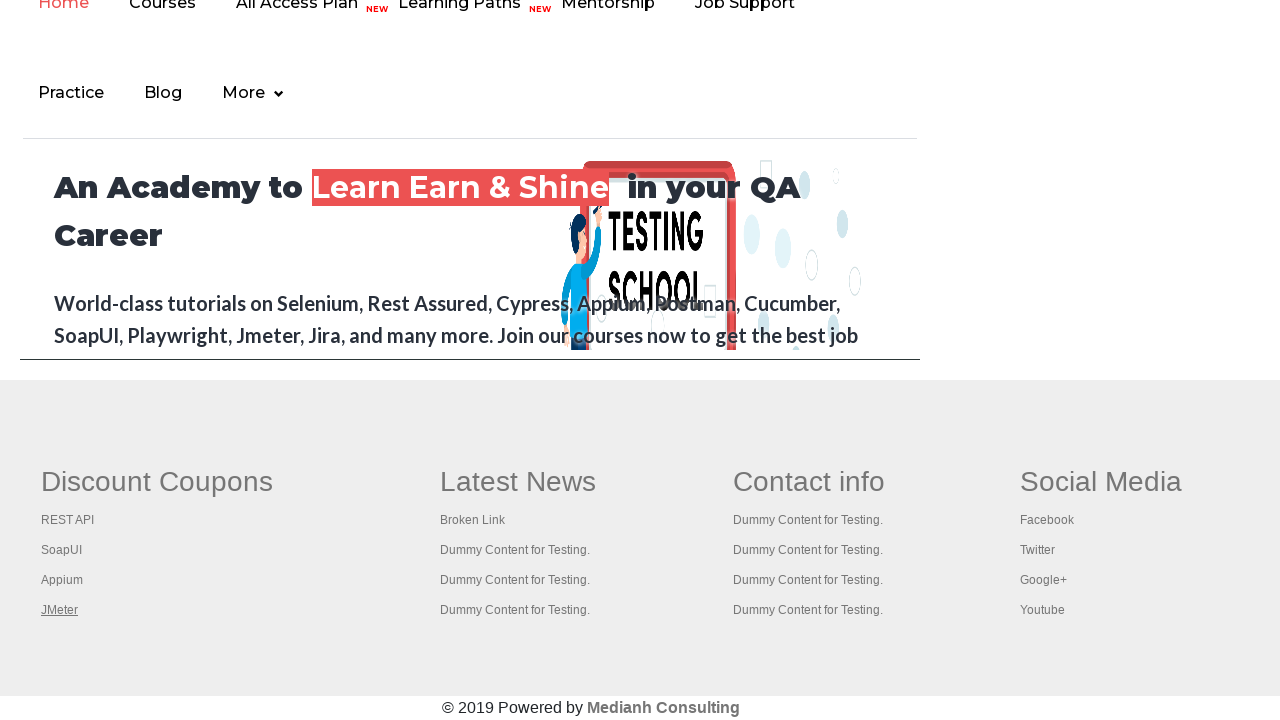

New tab opened and loaded - page title: Apache JMeter - Apache JMeter™
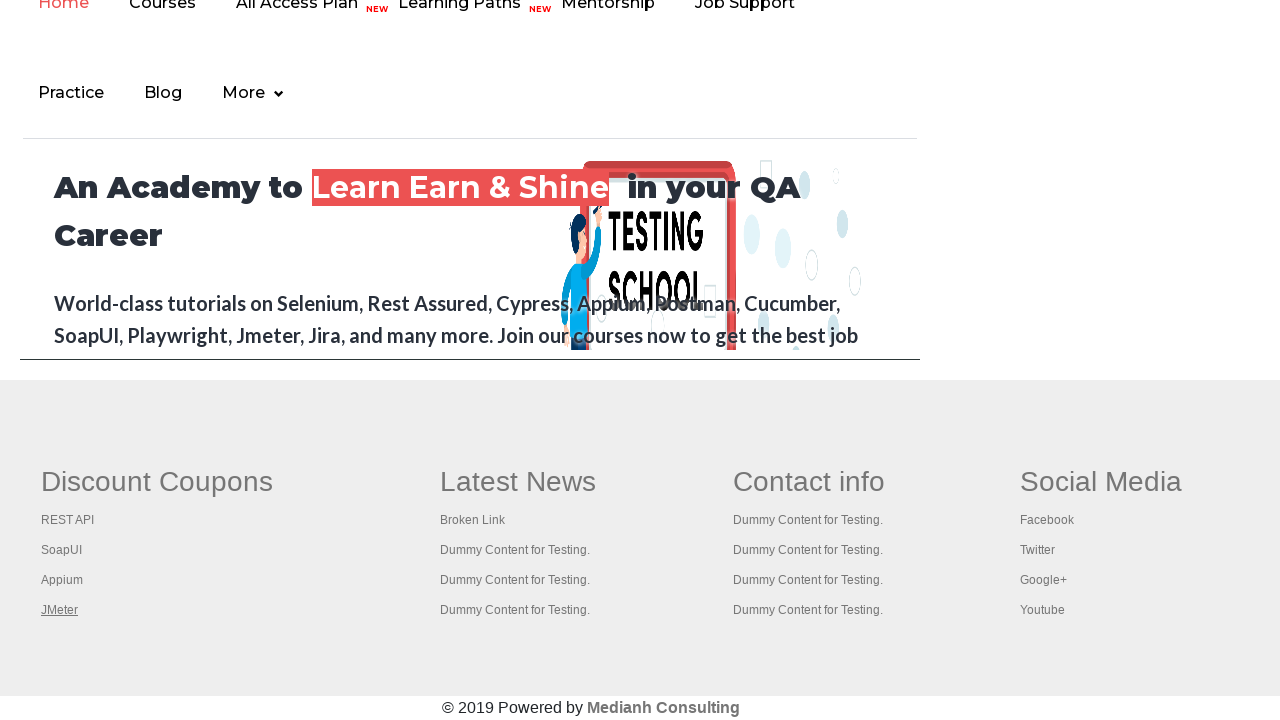

Closed new tab for footer link 4
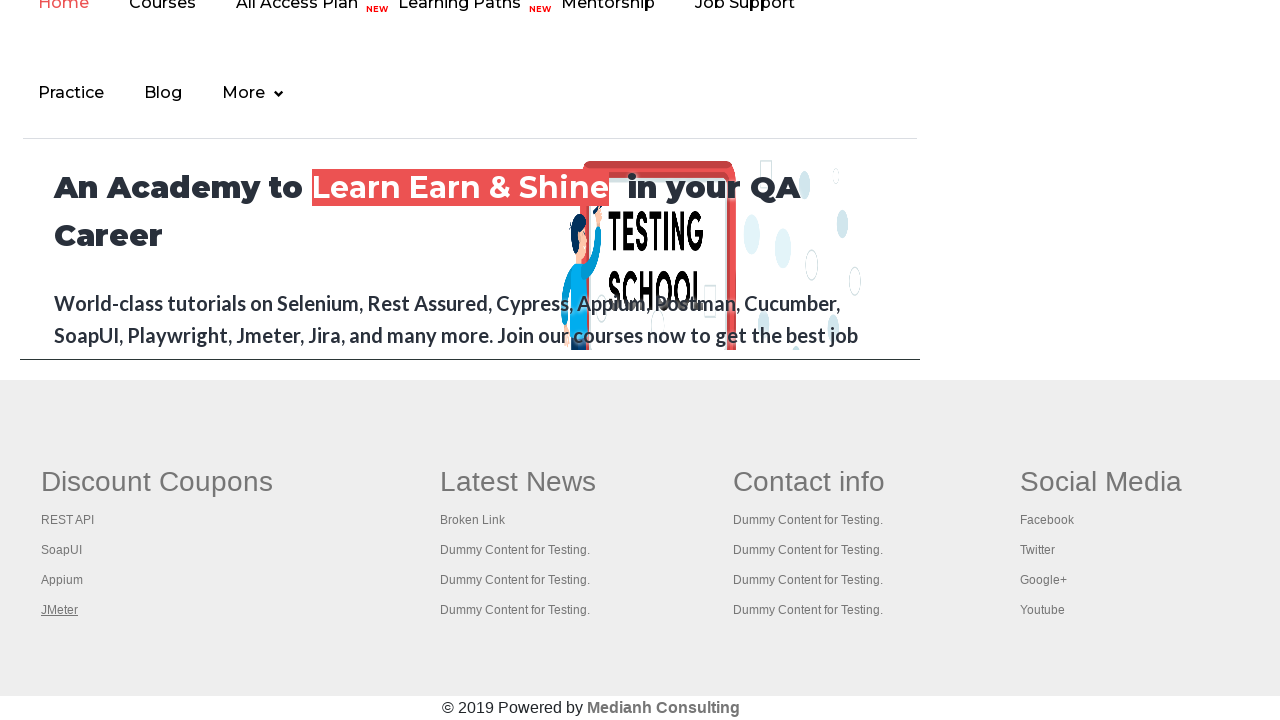

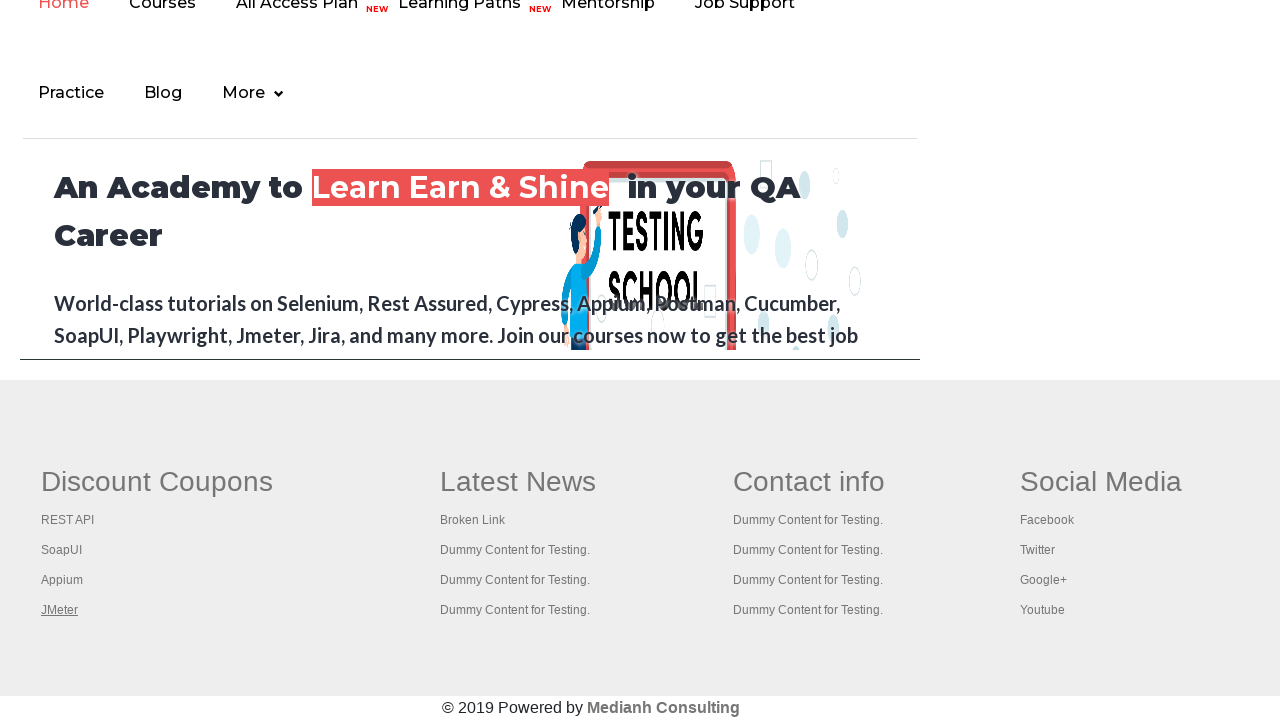